Tests marking all todo items as completed using the "Mark all as complete" checkbox.

Starting URL: https://demo.playwright.dev/todomvc

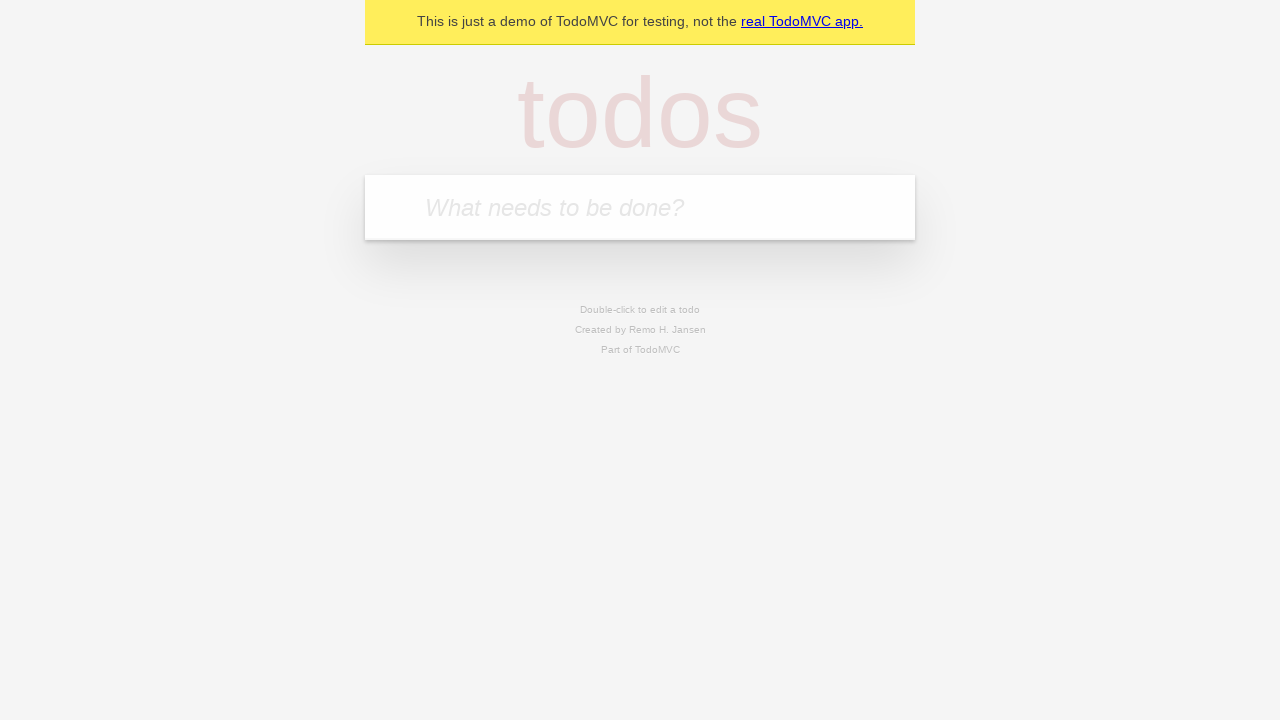

Filled todo input with 'buy some cheese' on internal:attr=[placeholder="What needs to be done?"i]
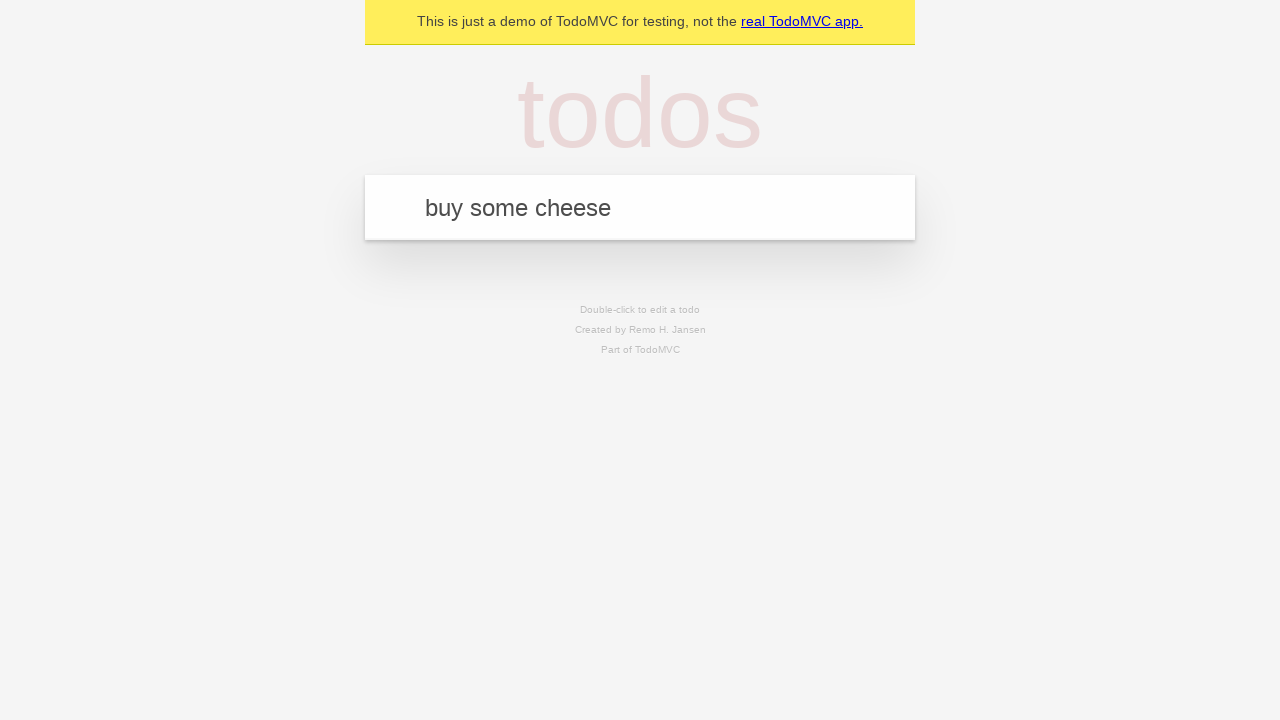

Pressed Enter to add first todo item on internal:attr=[placeholder="What needs to be done?"i]
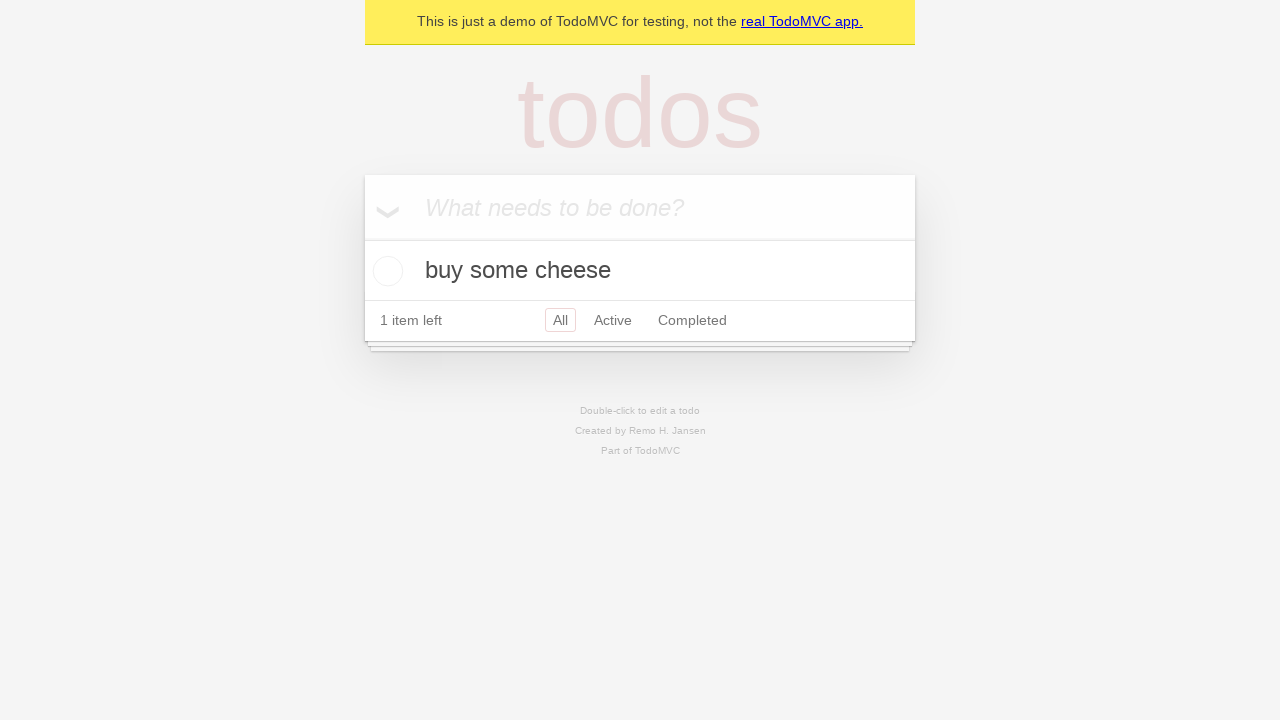

Filled todo input with 'feed the cat' on internal:attr=[placeholder="What needs to be done?"i]
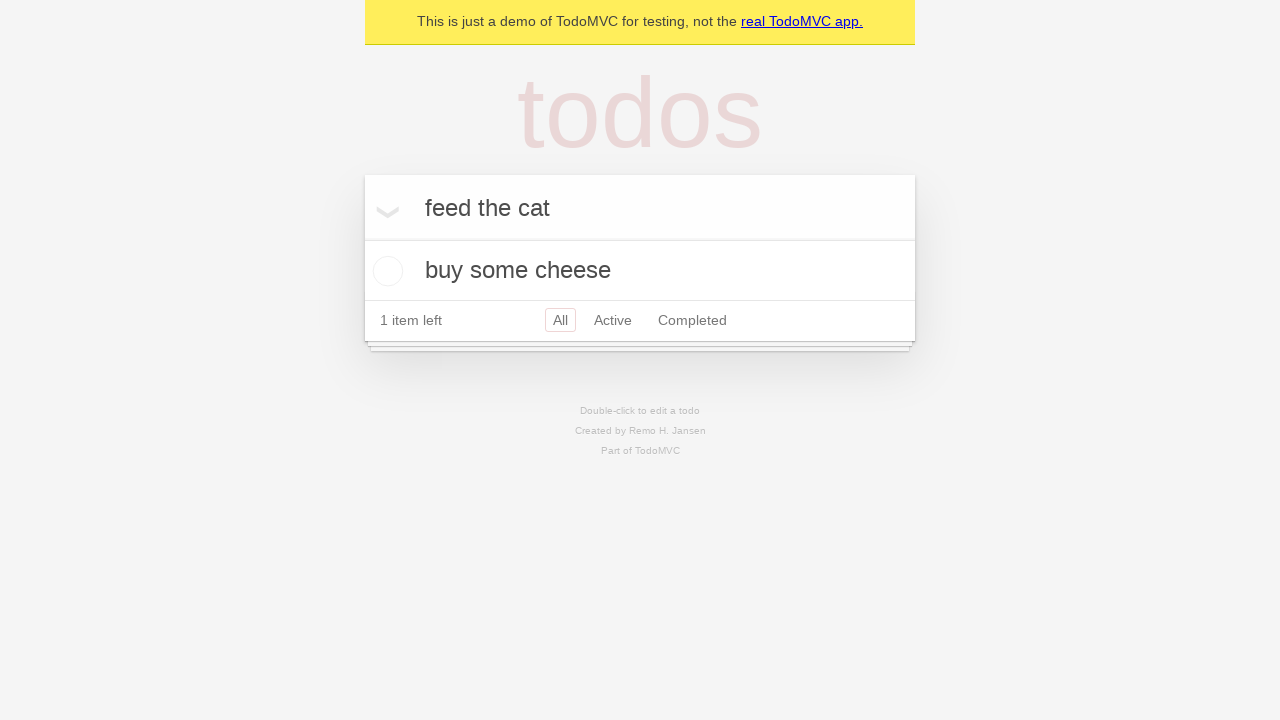

Pressed Enter to add second todo item on internal:attr=[placeholder="What needs to be done?"i]
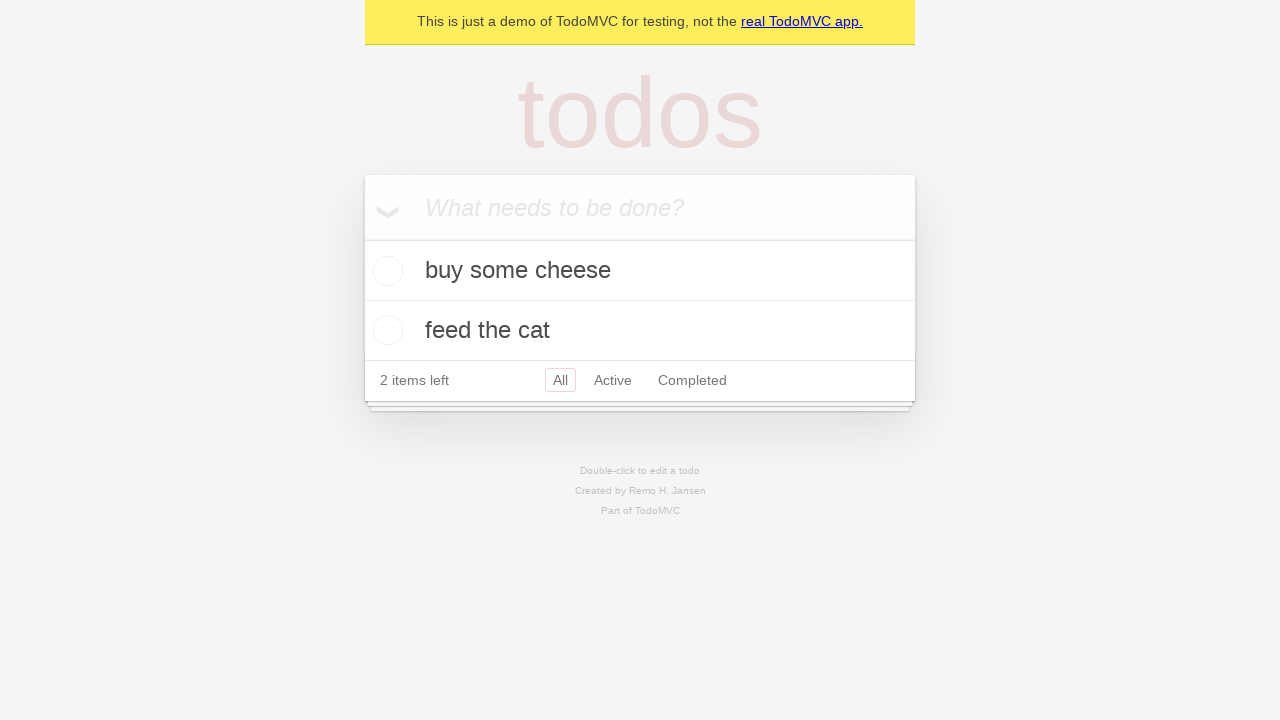

Filled todo input with 'book a doctors appointment' on internal:attr=[placeholder="What needs to be done?"i]
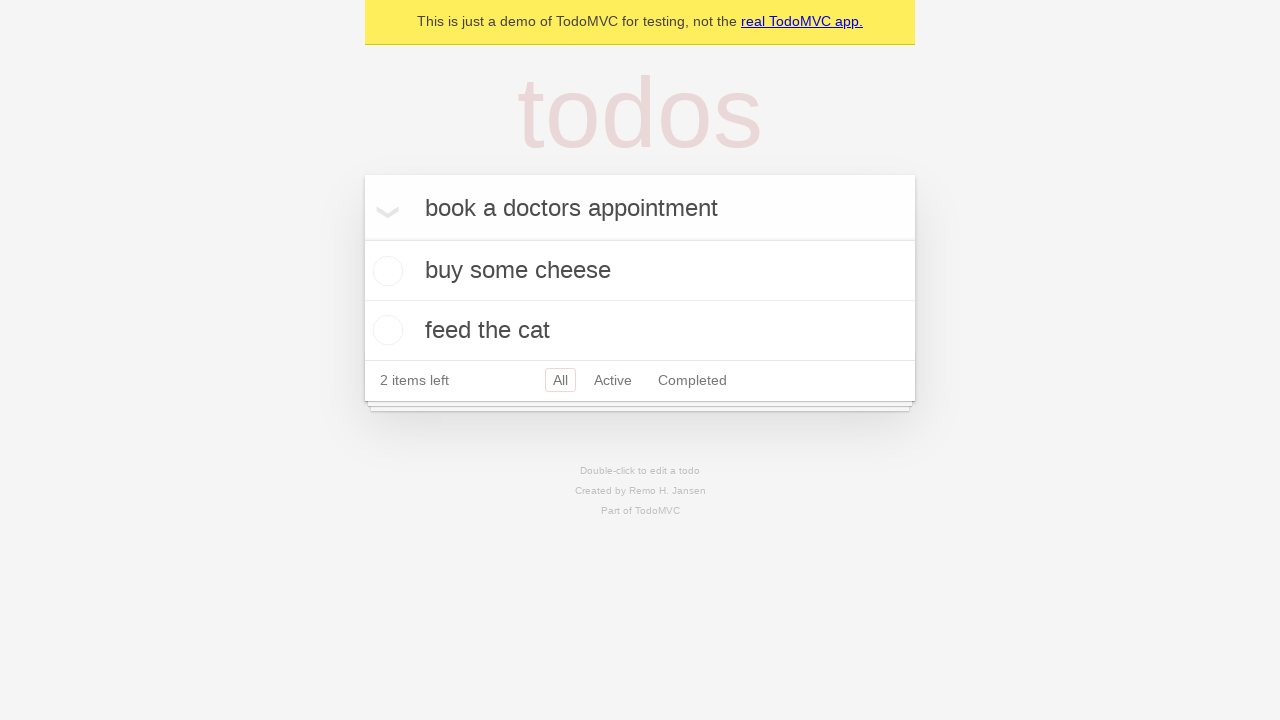

Pressed Enter to add third todo item on internal:attr=[placeholder="What needs to be done?"i]
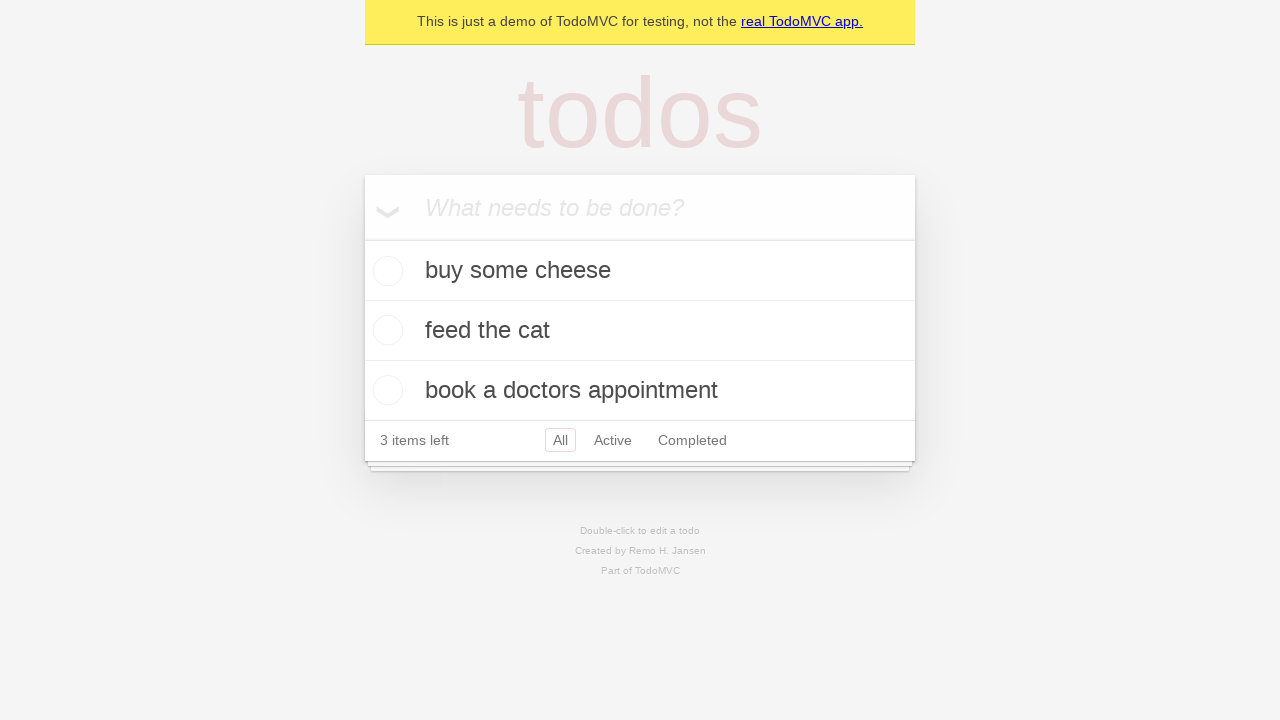

Checked 'Mark all as complete' checkbox at (362, 238) on internal:label="Mark all as complete"i
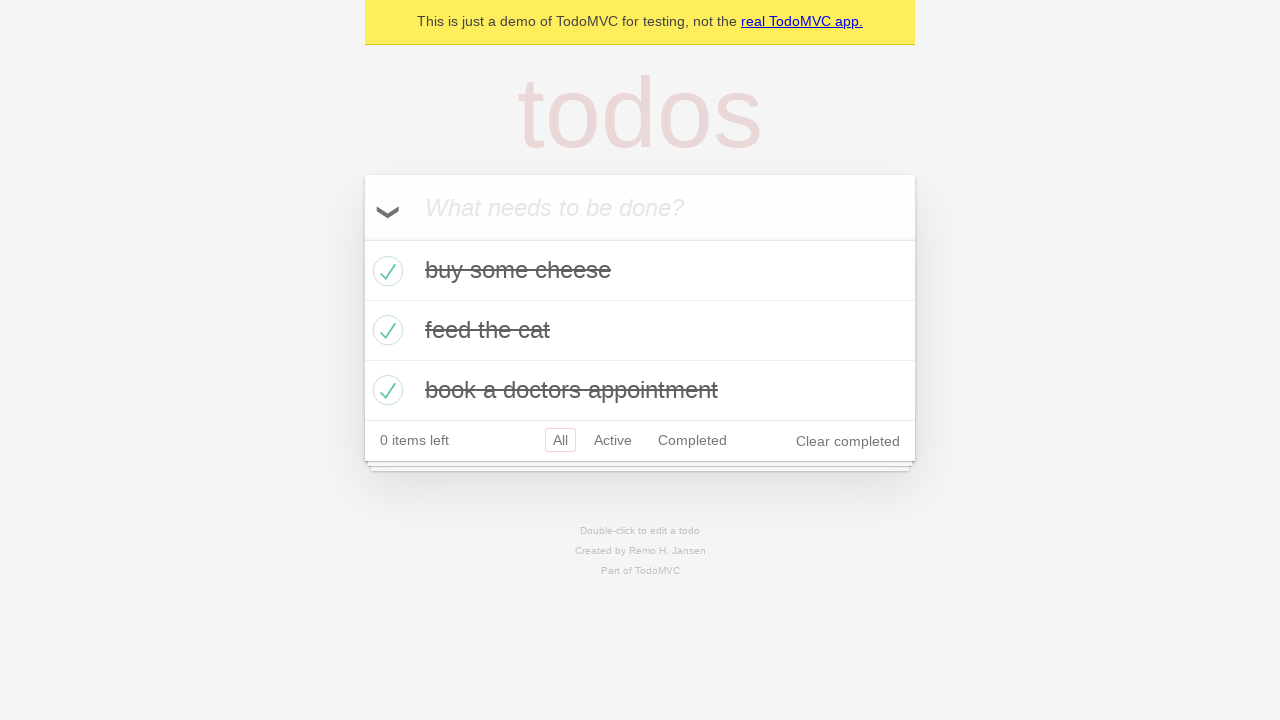

Verified that todo items are marked as completed
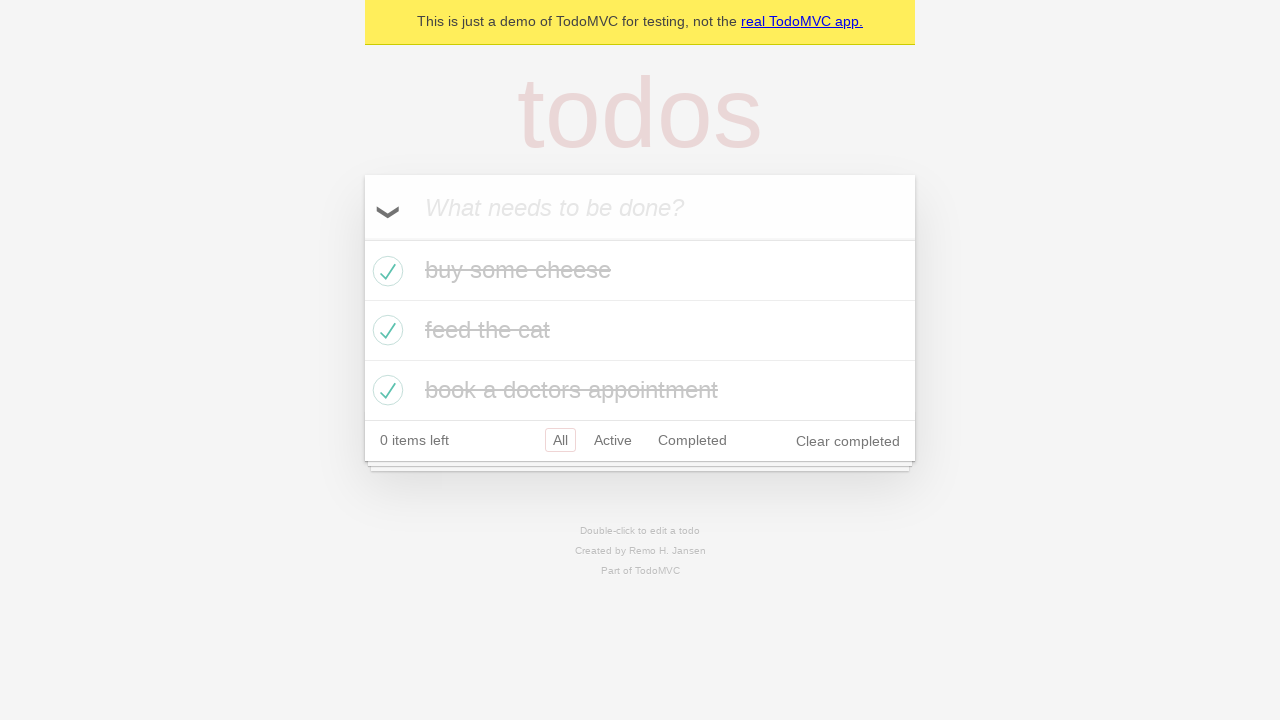

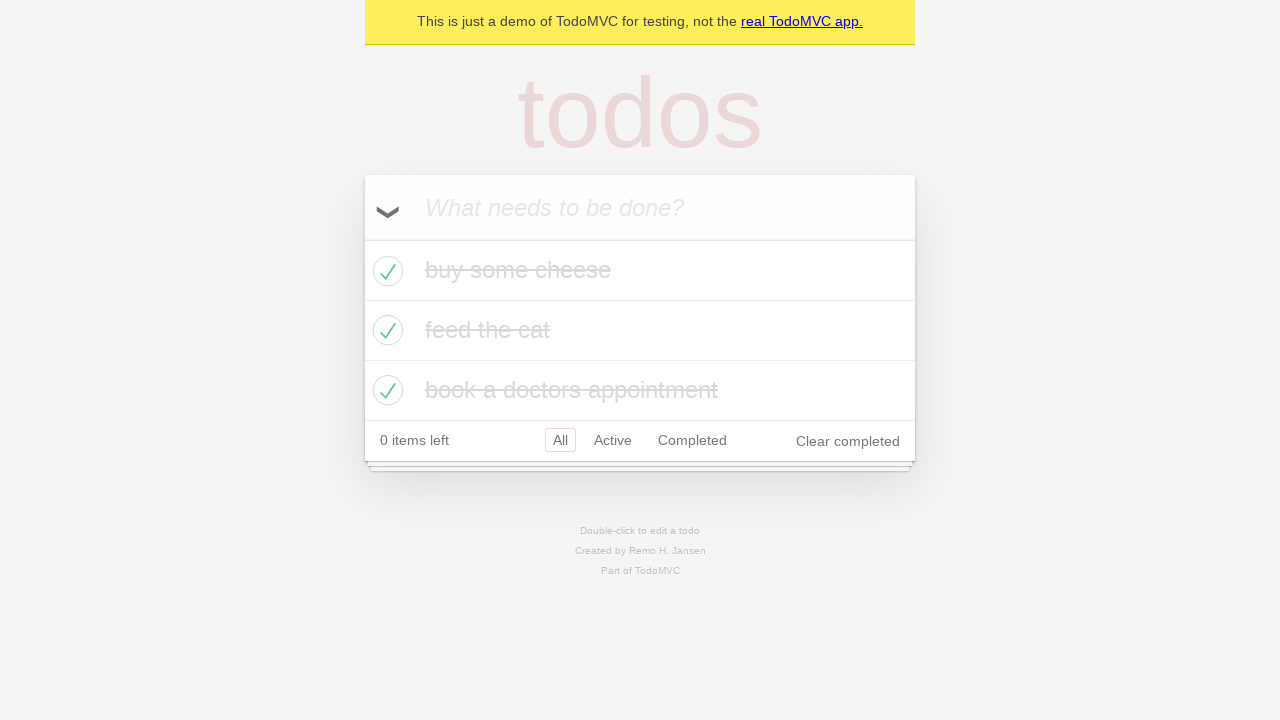